Navigates to the NTG Lab website and clicks a link on the page

Starting URL: http://ntg-lab.com/

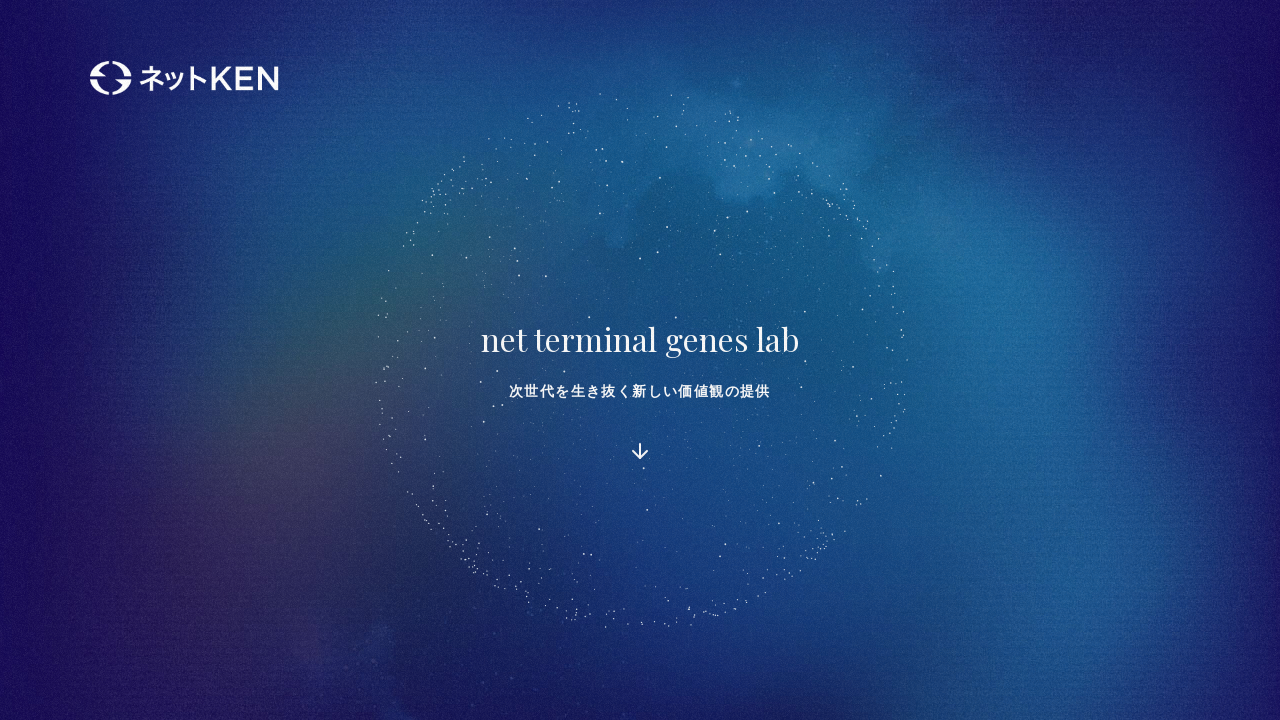

Navigated to NTG Lab website at http://ntg-lab.com/
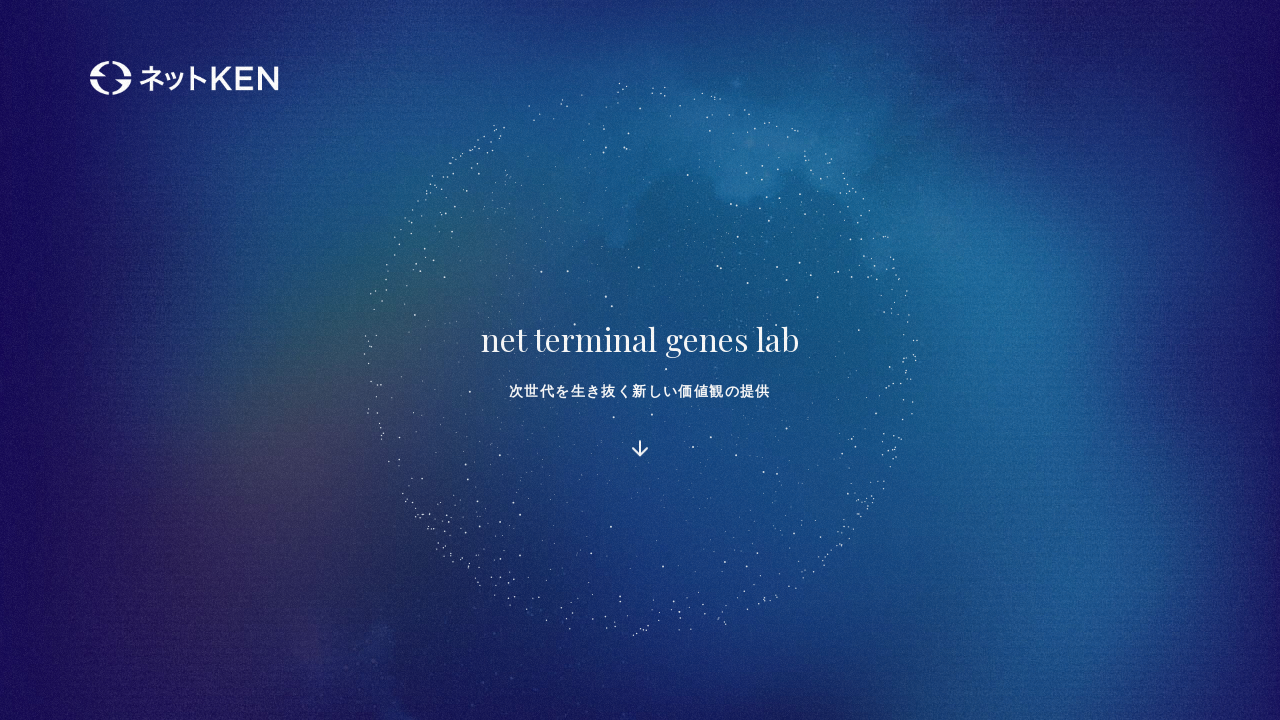

Clicked the first link on the NTG Lab website at (640, 451) on internal:role=link >> nth=0
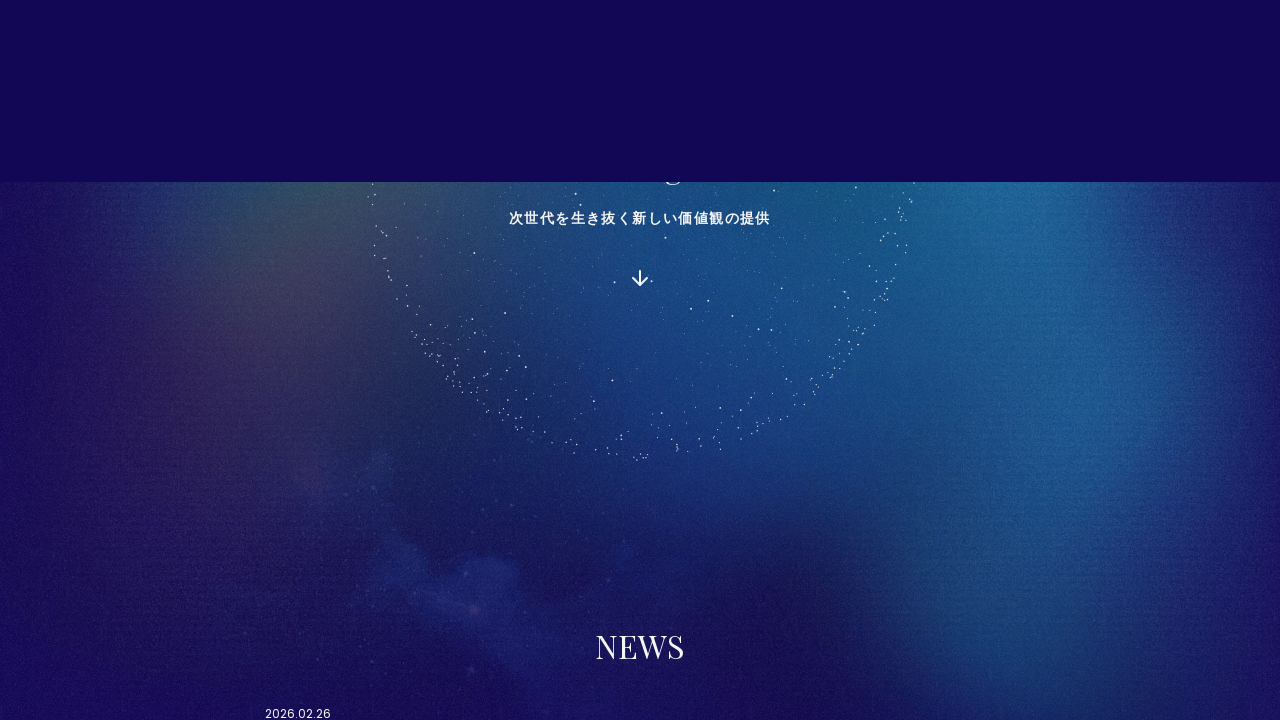

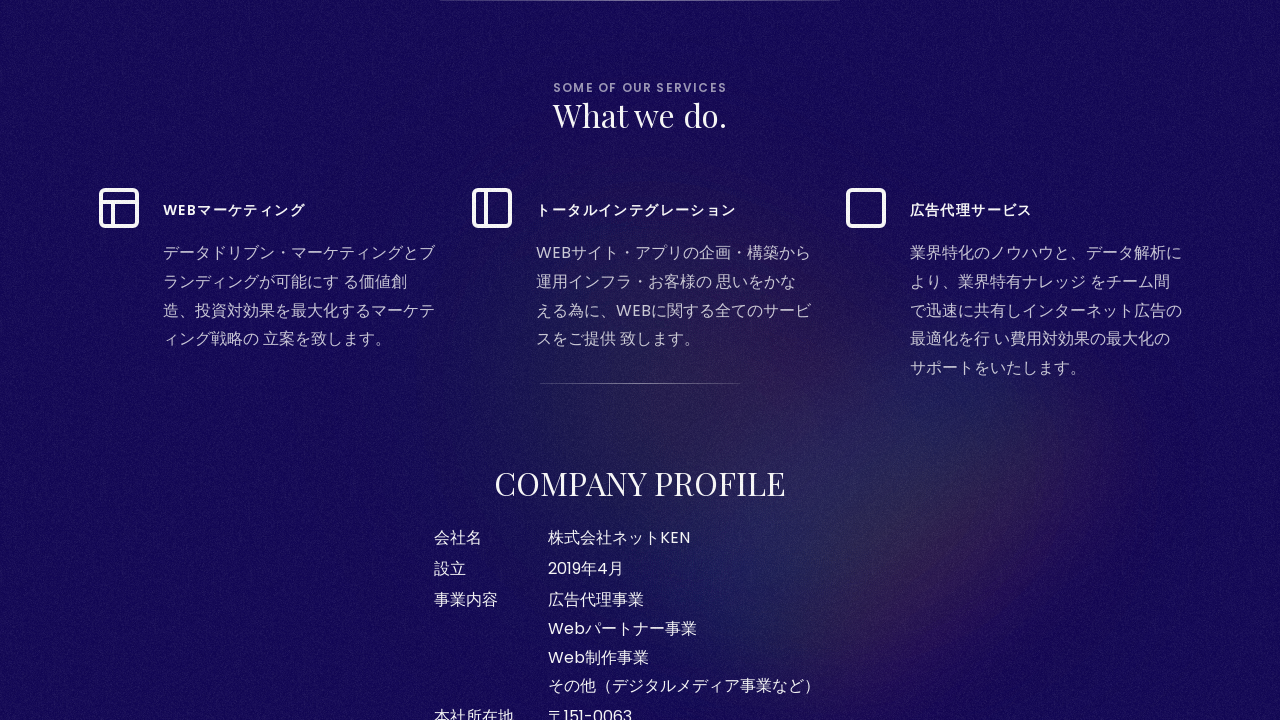